Tests authorization with valid phone number but incorrect password to verify error handling

Starting URL: https://b2c.passport.rt.ru

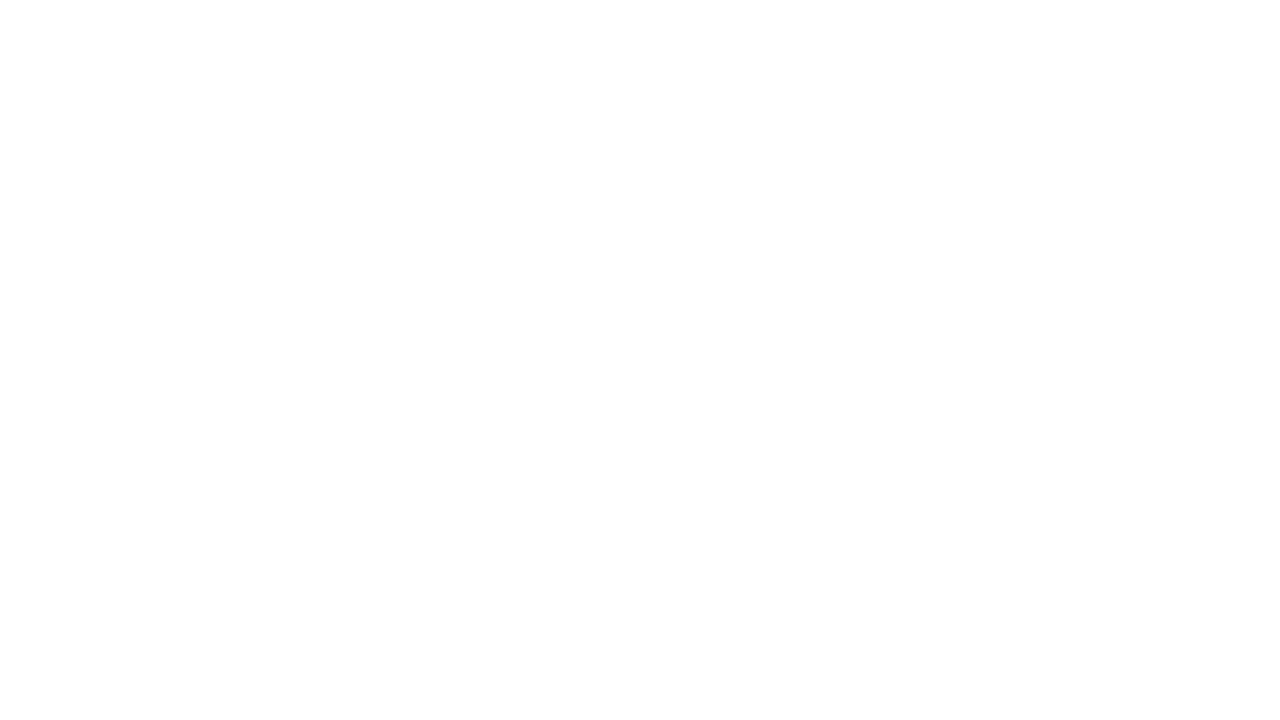

Filled username field with valid phone number +79123456789 on #username
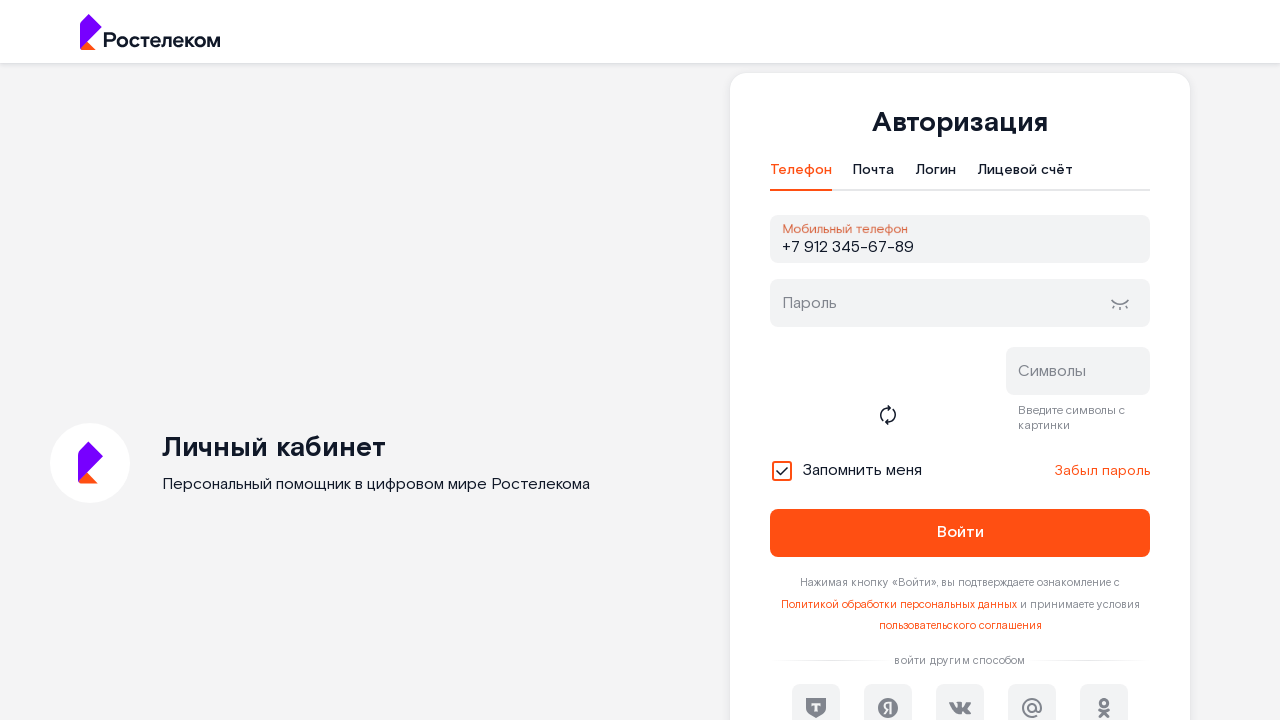

Filled password field with incorrect password WrongPass789! on #password
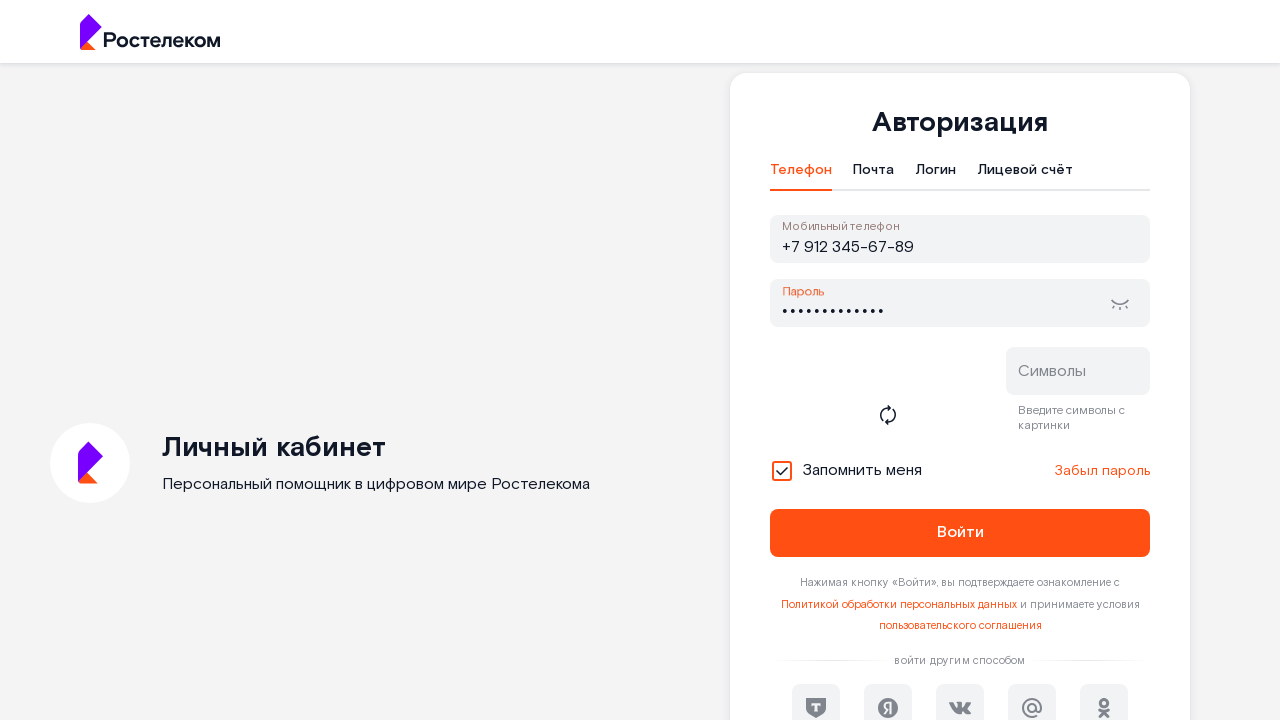

Clicked login button to attempt authorization at (960, 533) on #kc-login
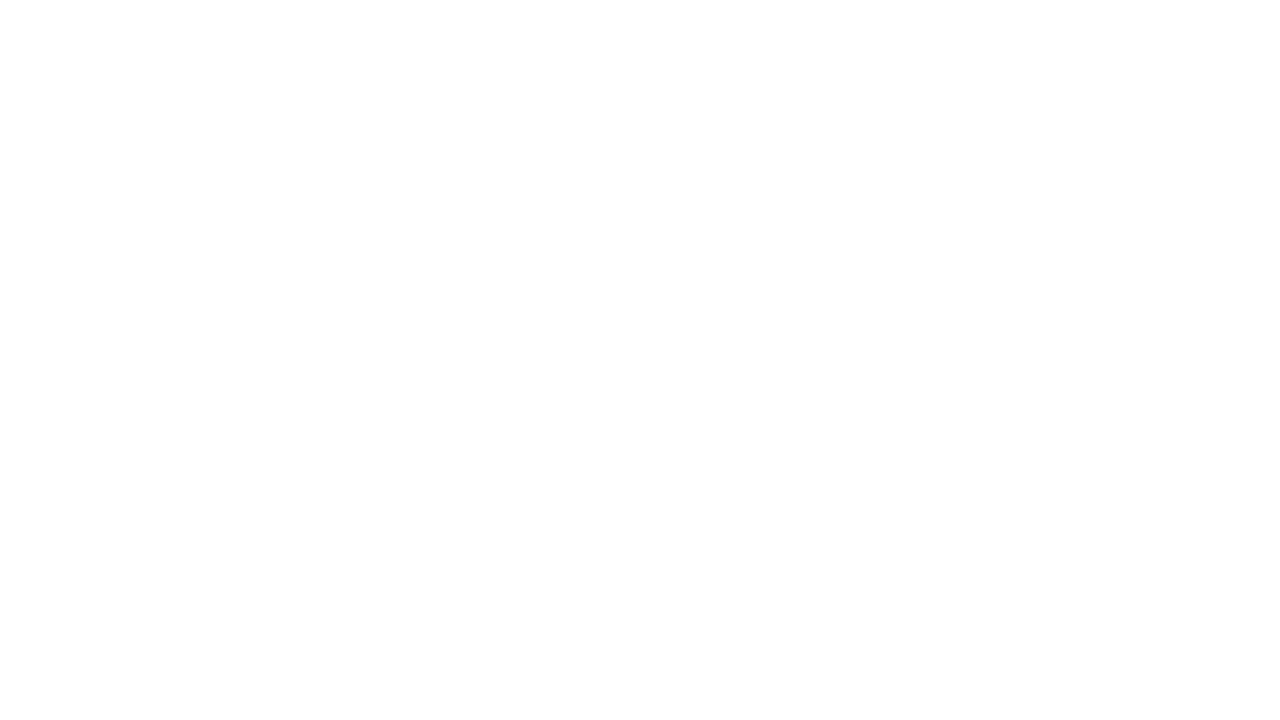

Error message appeared - authorization failed as expected with invalid password
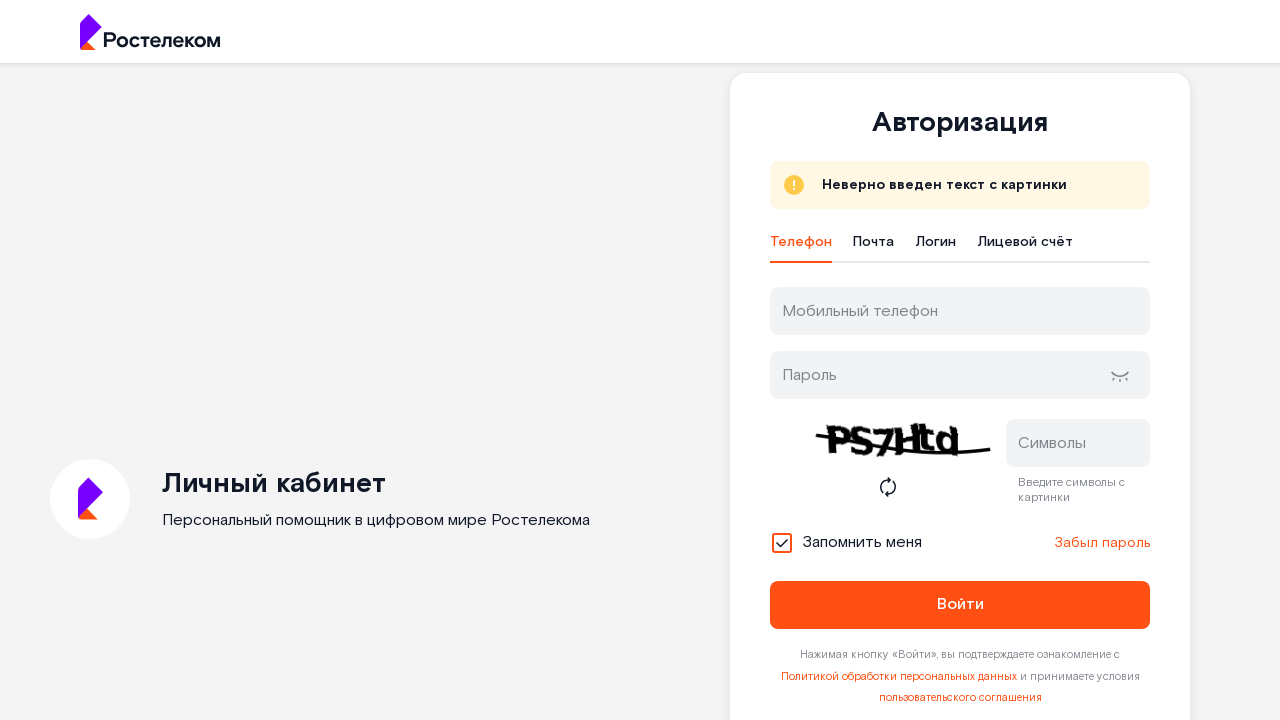

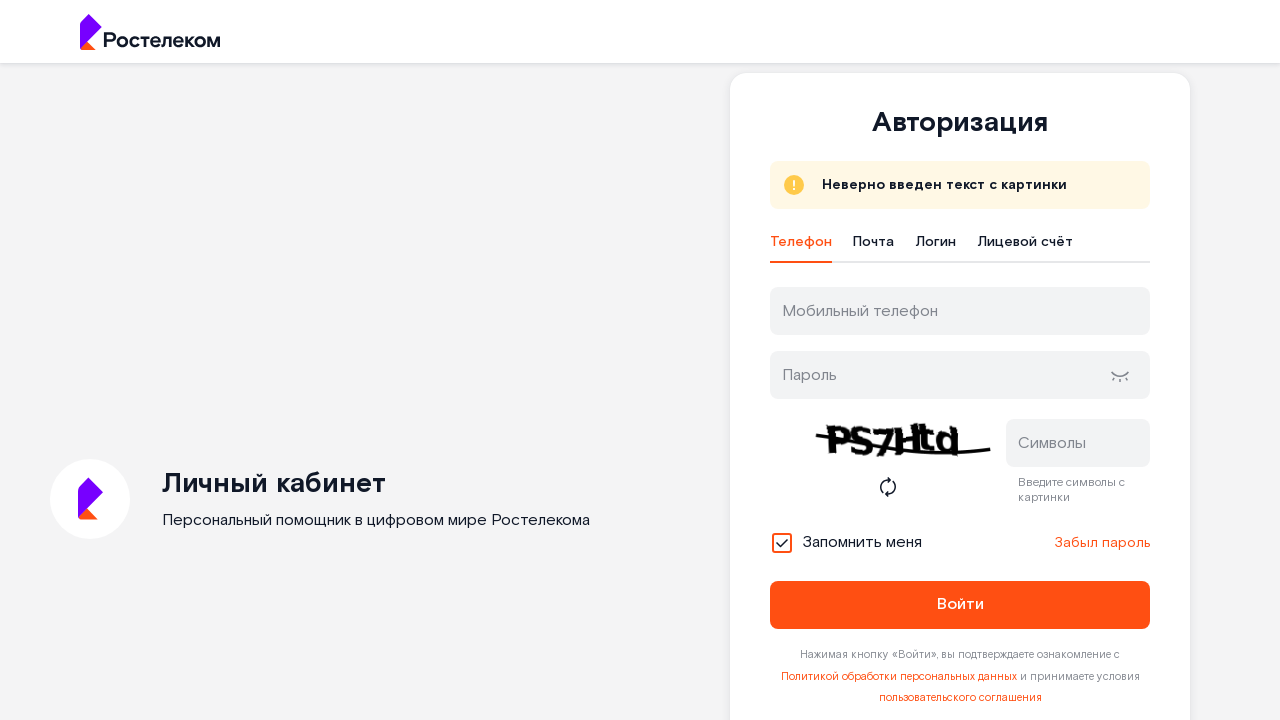